Tests page scrolling functionality by scrolling to the bottom of the page, then scrolling back to the top using JavaScript execution.

Starting URL: https://p-del.co/

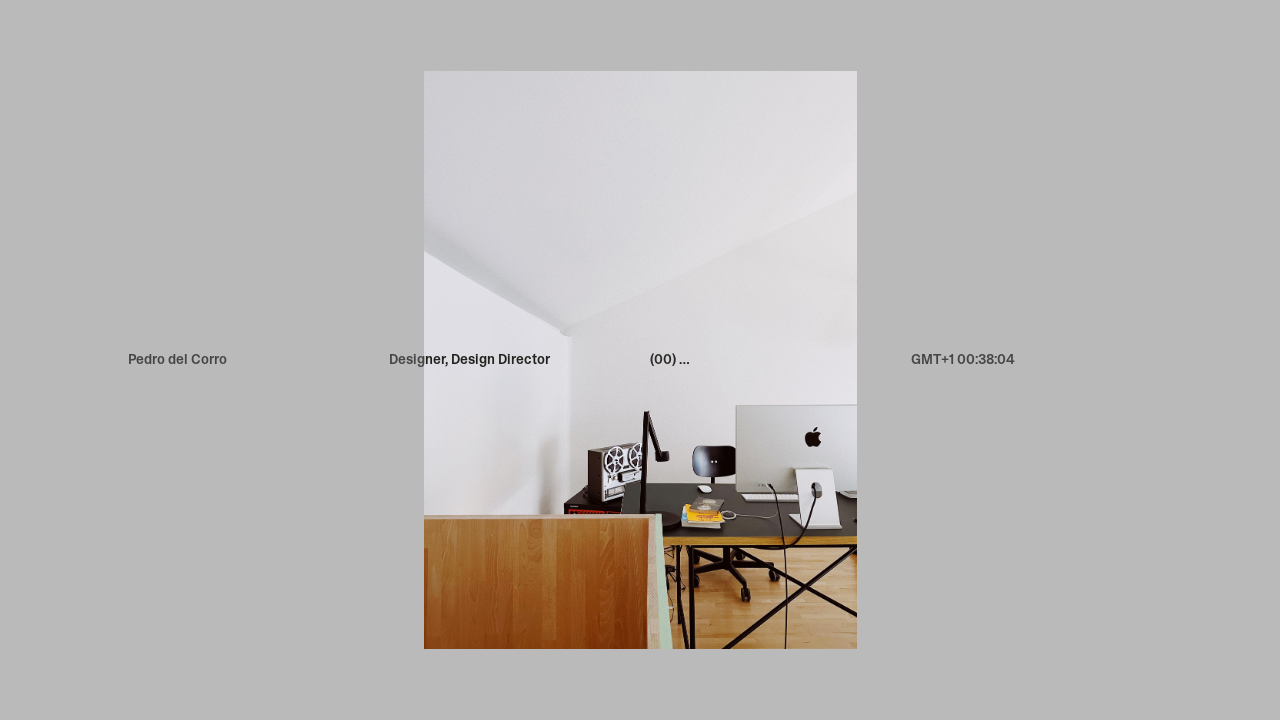

Waited for page to reach domcontentloaded state
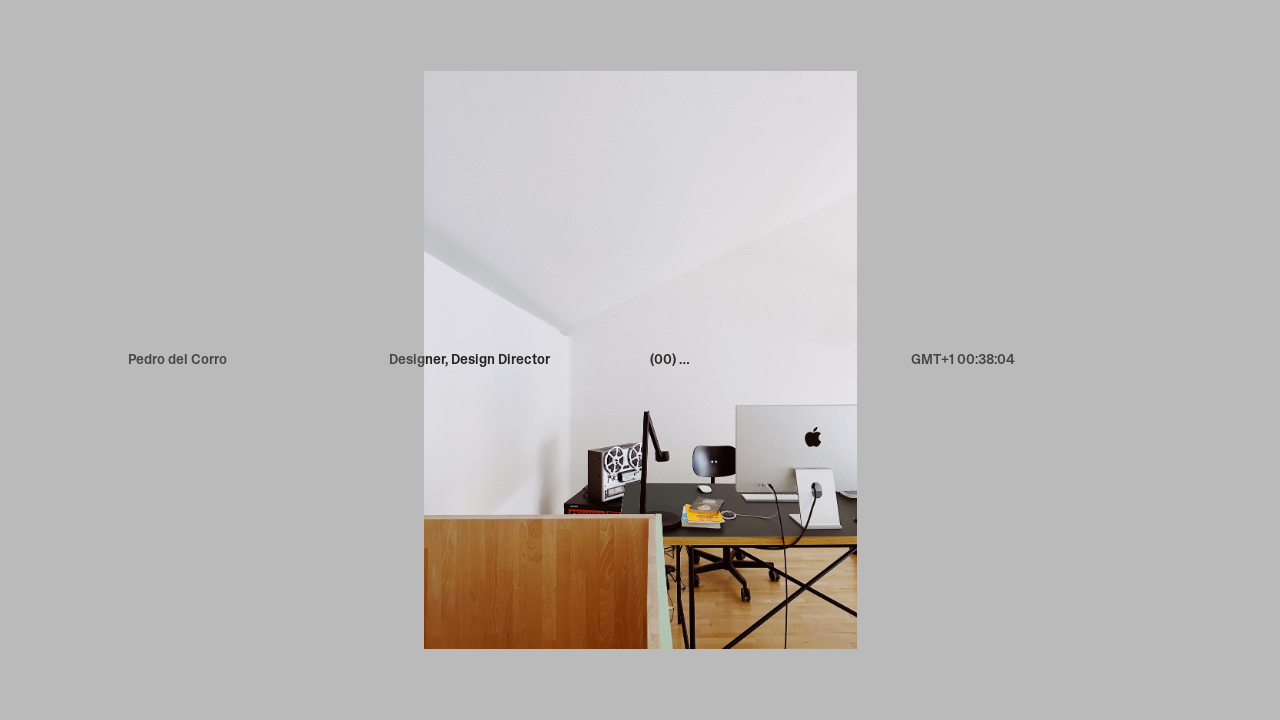

Scrolled to the bottom of the page using JavaScript
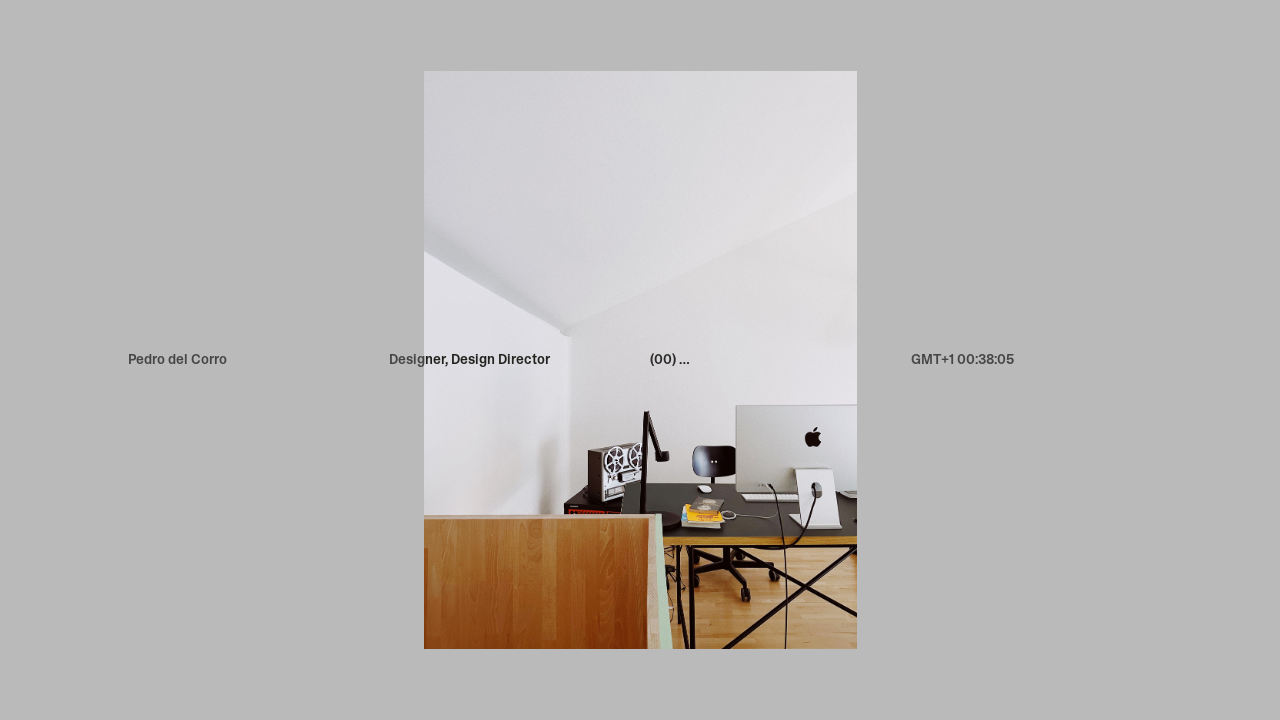

Waited 2 seconds to observe the scroll to bottom
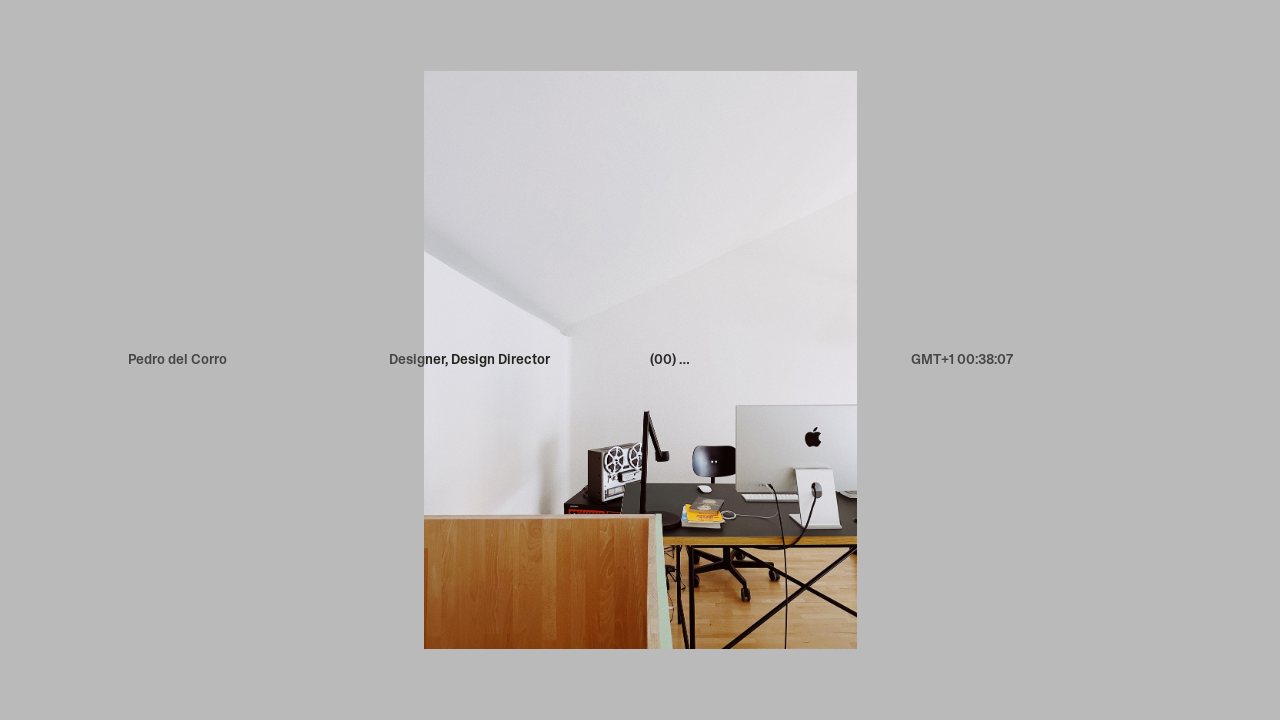

Scrolled back to the top of the page using JavaScript
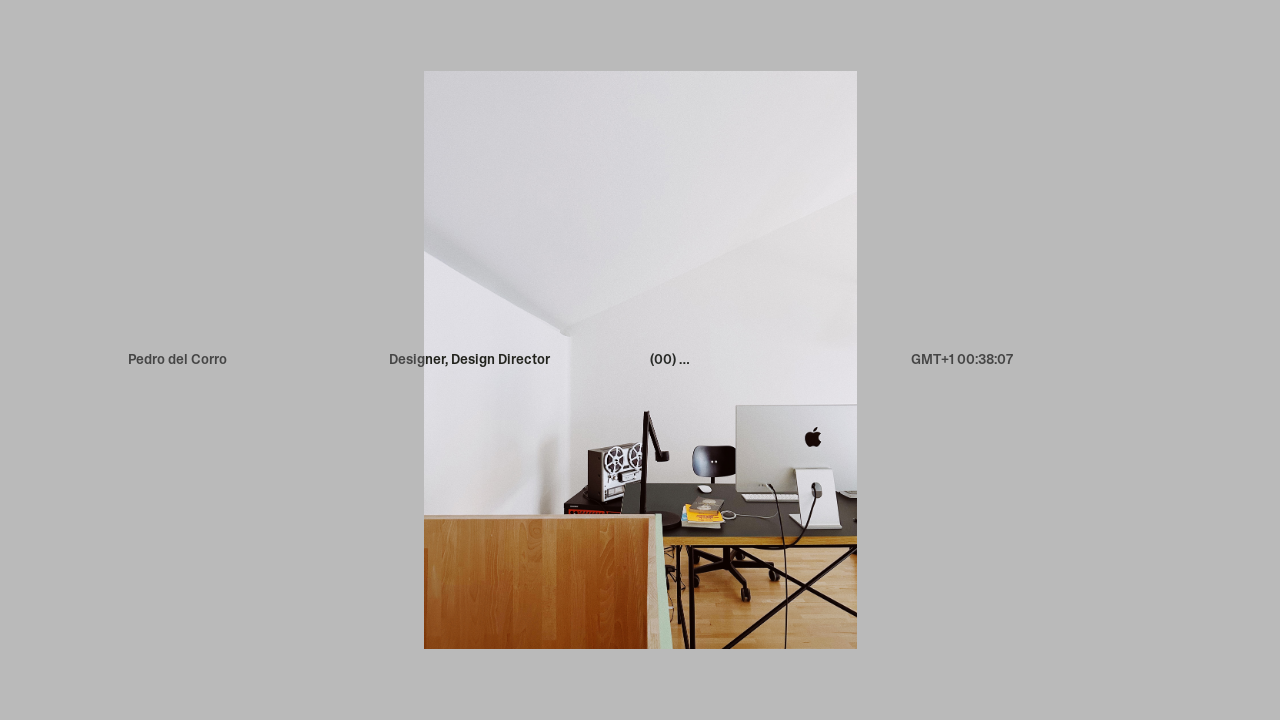

Waited 1 second to observe the scroll to top
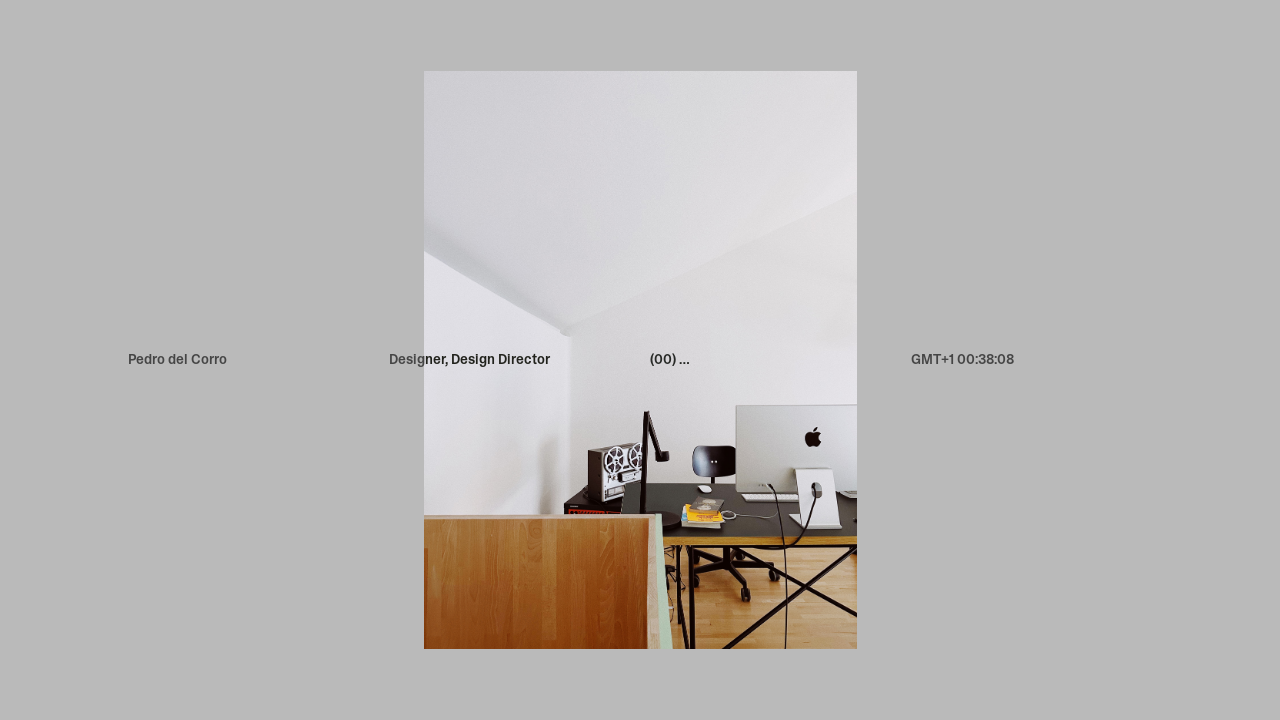

Executed scrollBy(0, 0) to test scrollBy function with no movement
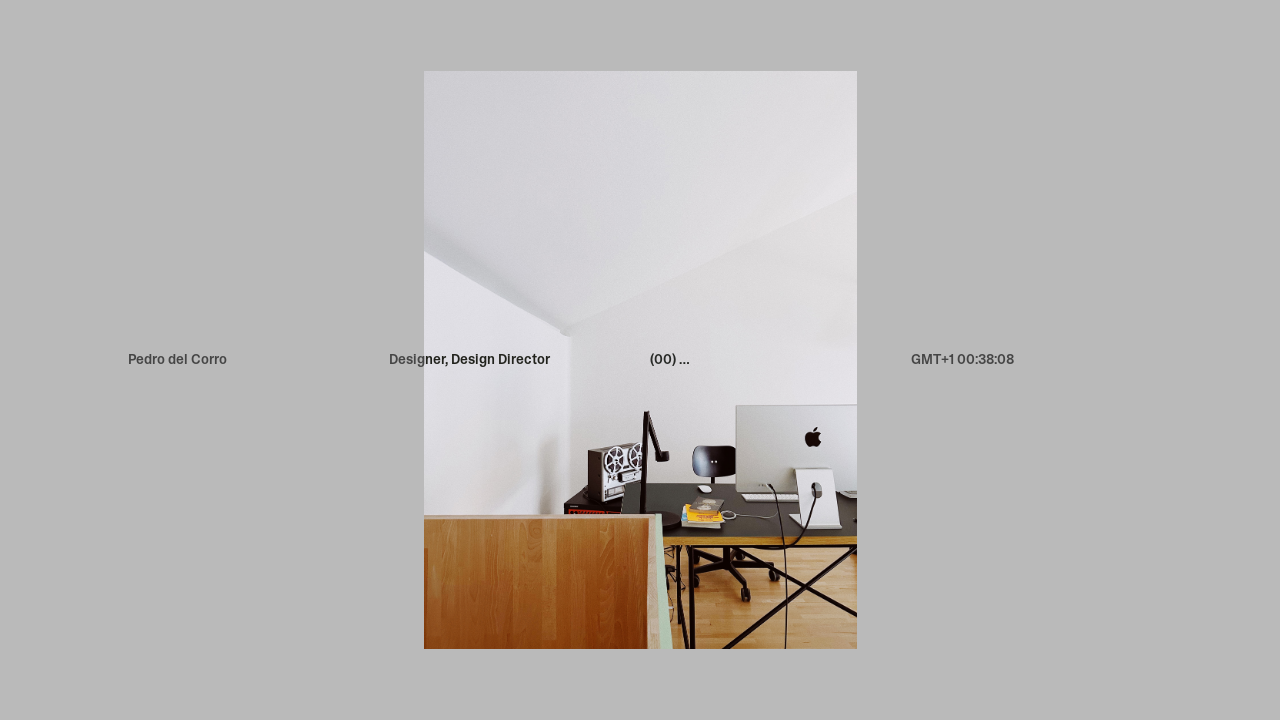

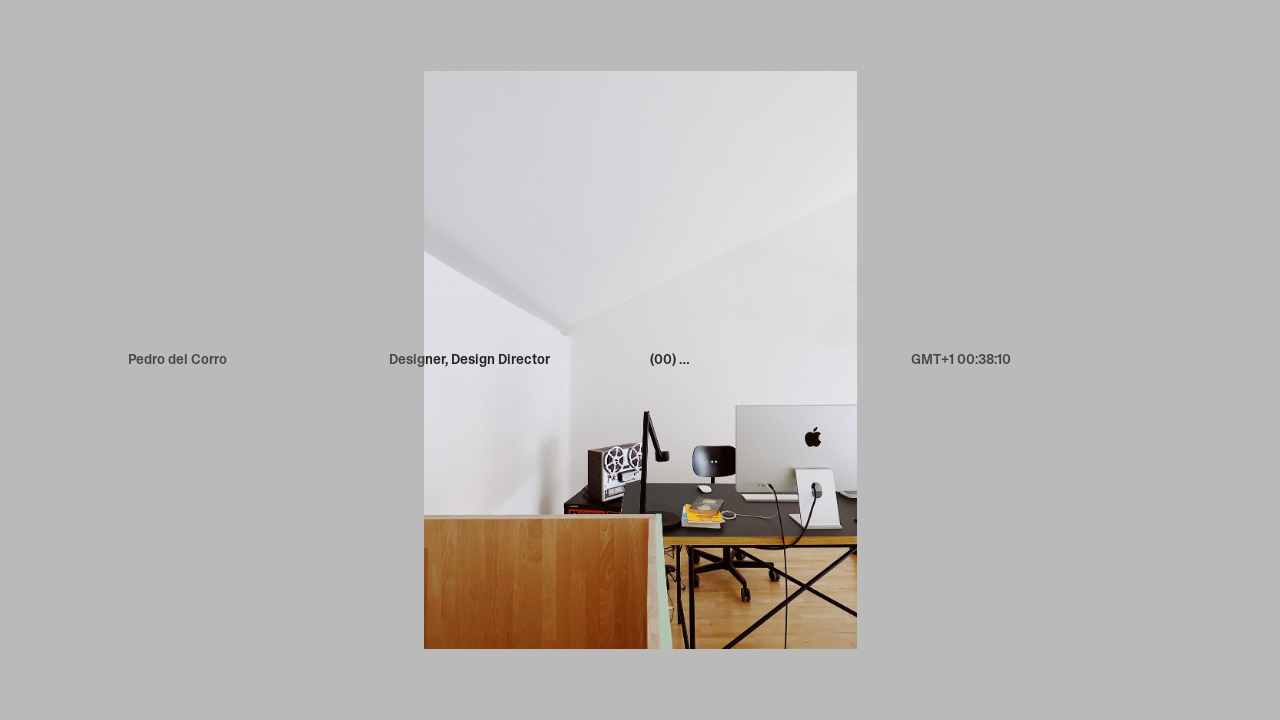